Performs a search for "phone" on the Klikk website using the search functionality

Starting URL: https://www.klikk.com.mt/

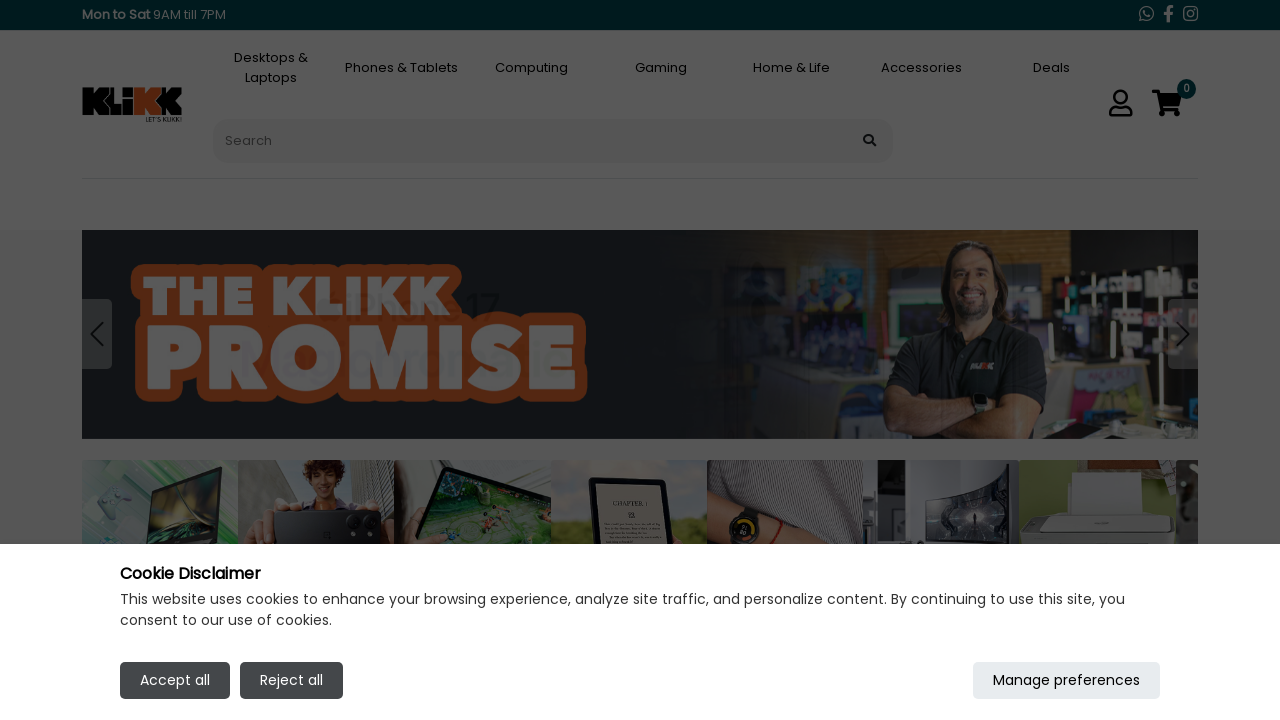

Filled search input with 'phone' on input[type='search']
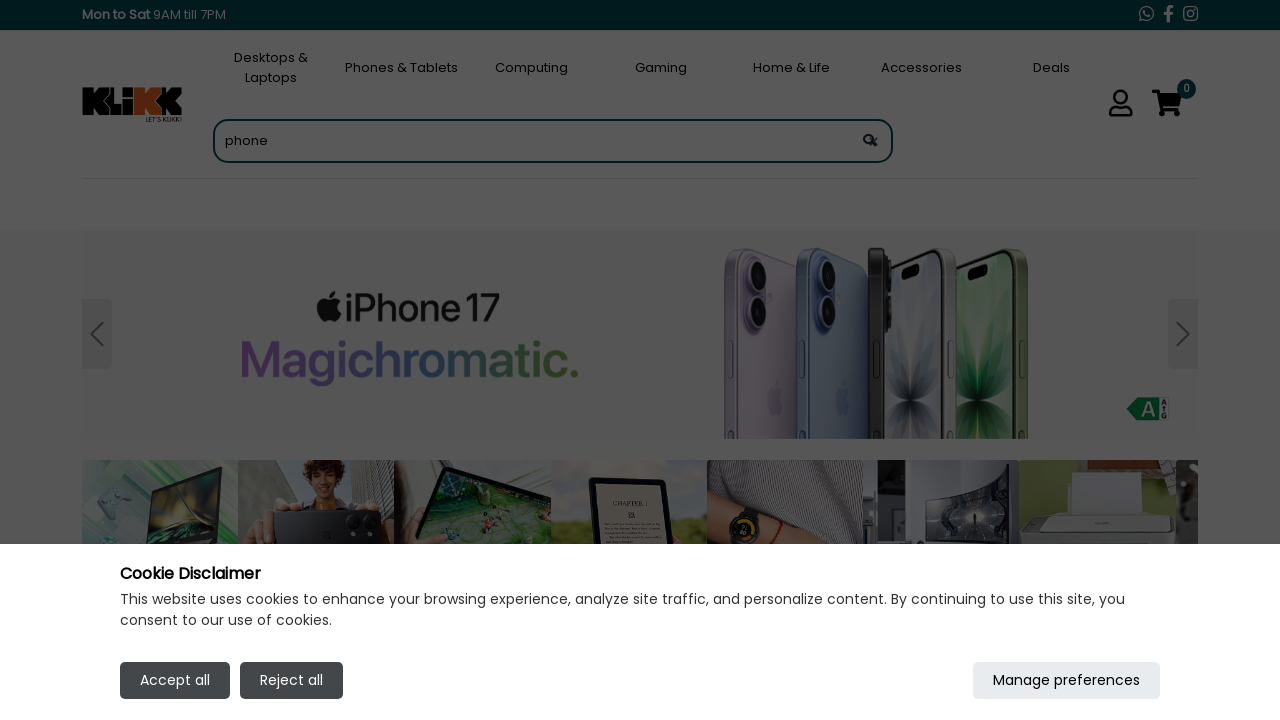

Pressed Enter to submit search form on input[type='search']
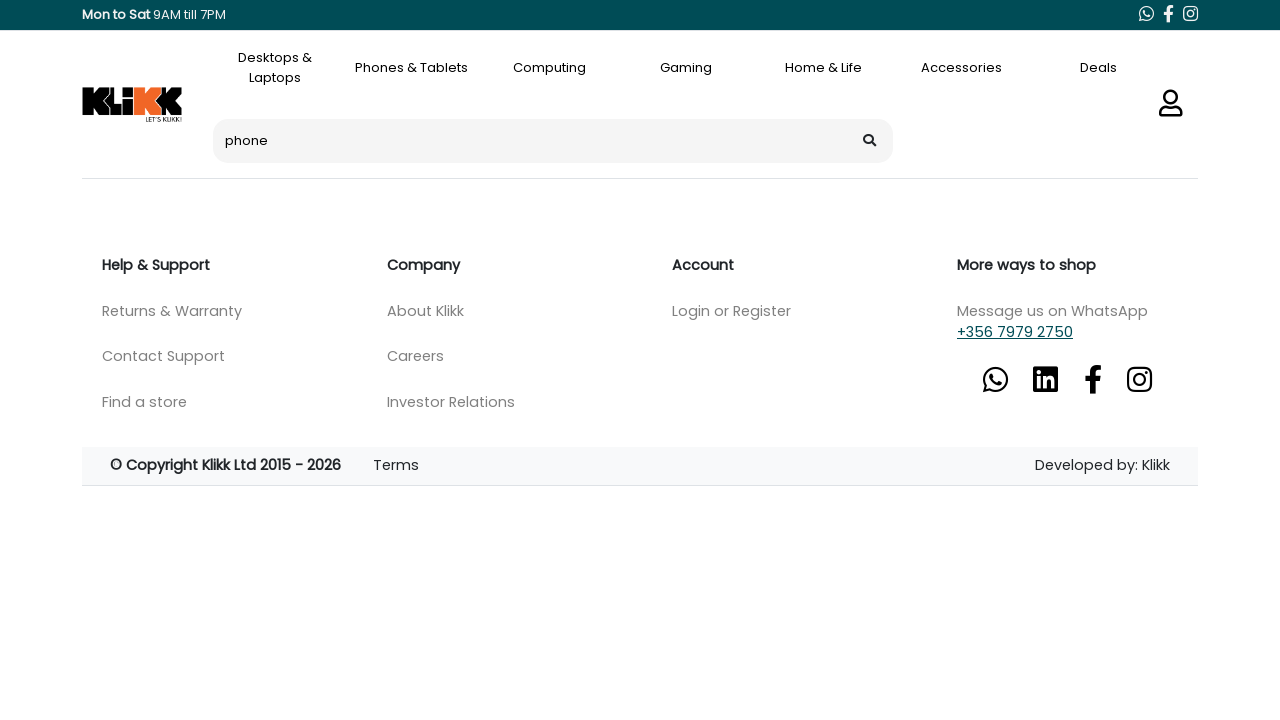

Search results page loaded (networkidle)
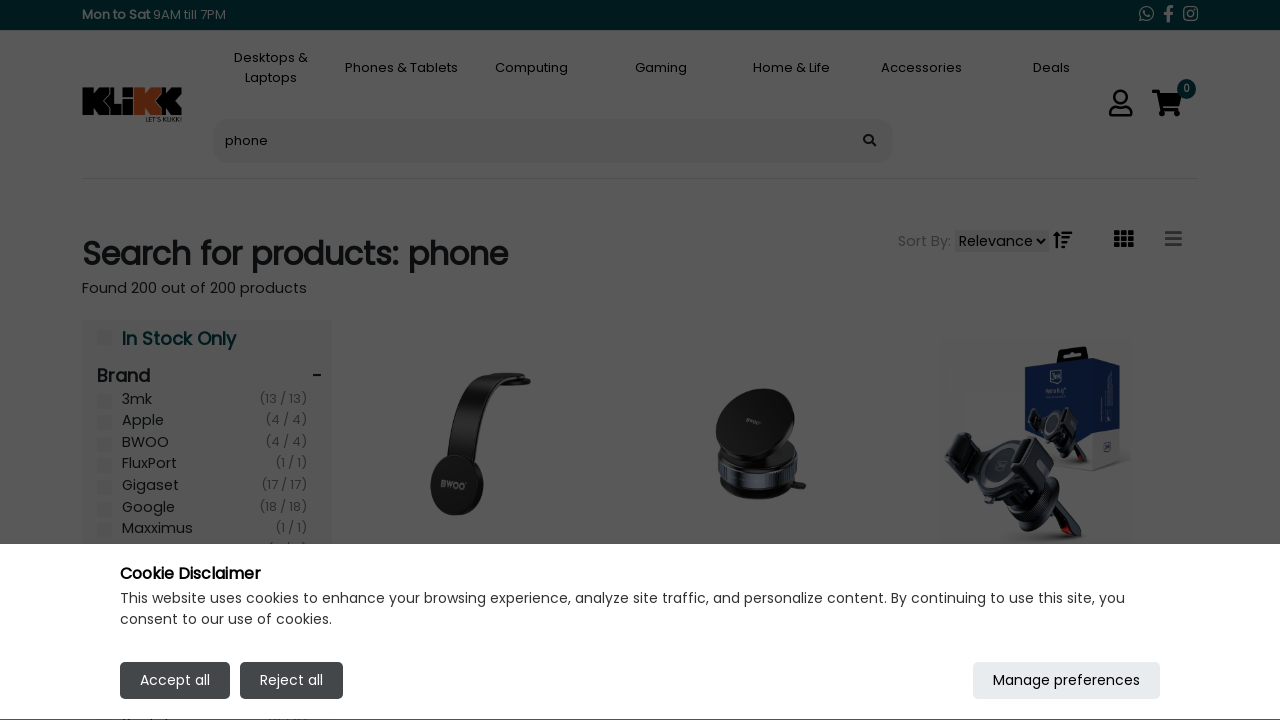

Verified search results page title contains 'Search results for phone'
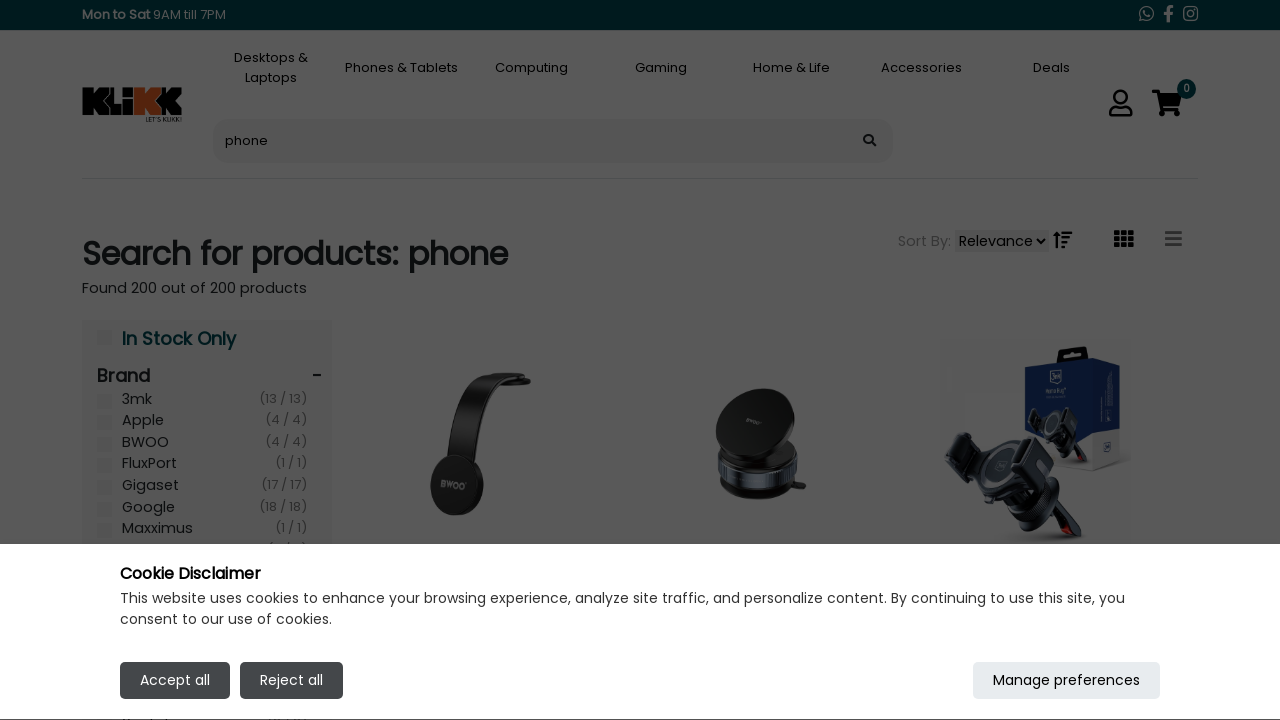

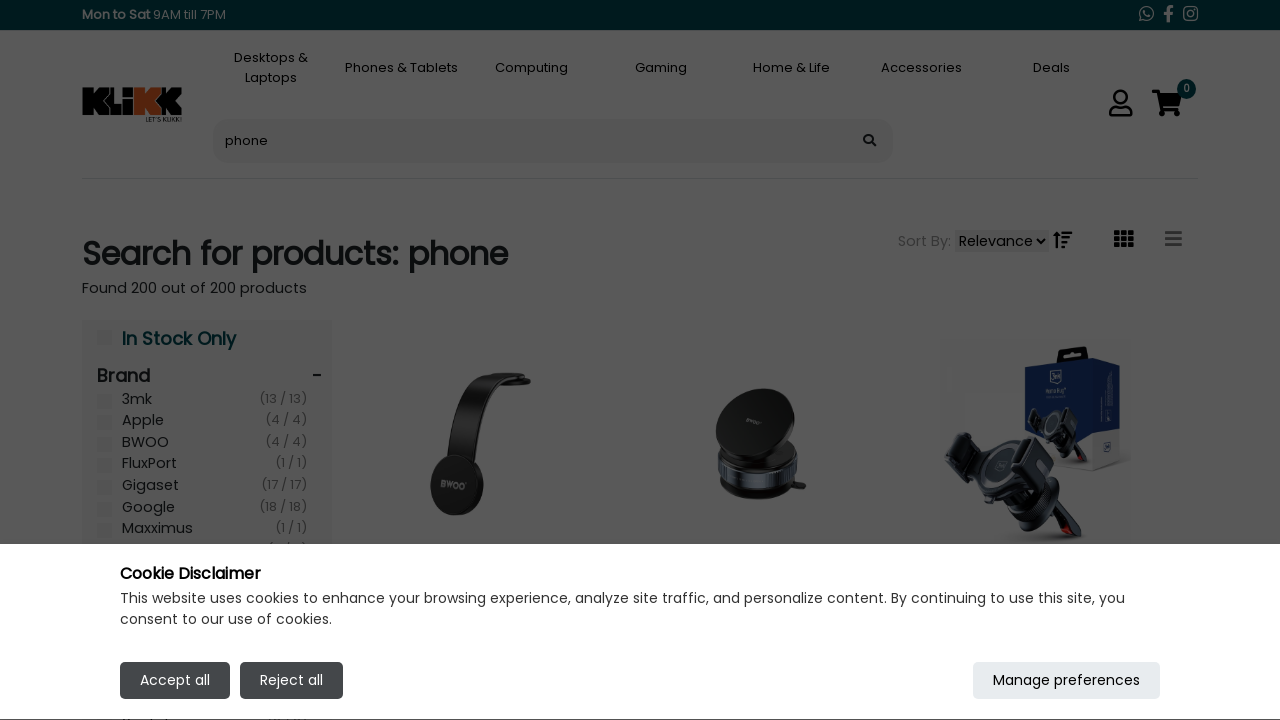